Tests element enabled/disabled state by navigating to a dropdown practice page and checking the style attribute of a specific div element to determine if it's enabled or disabled.

Starting URL: https://rahulshettyacademy.com/dropdownsPractise/

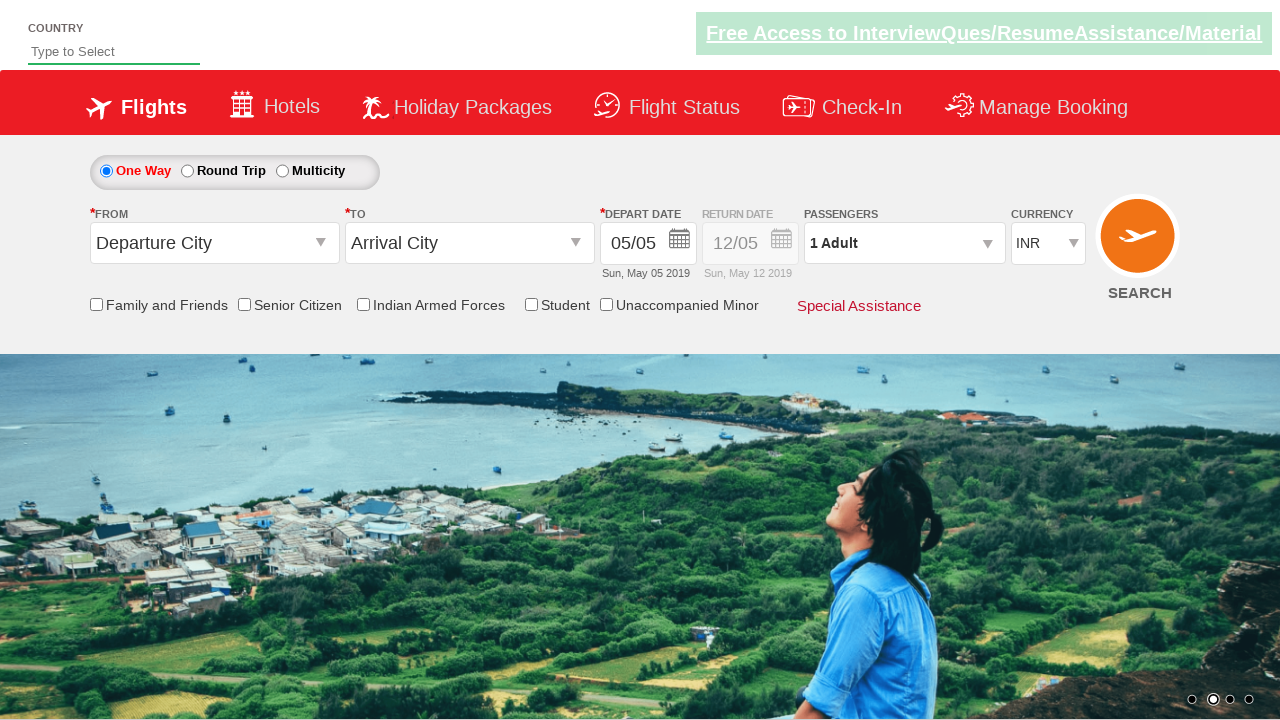

Navigated to dropdown practice page
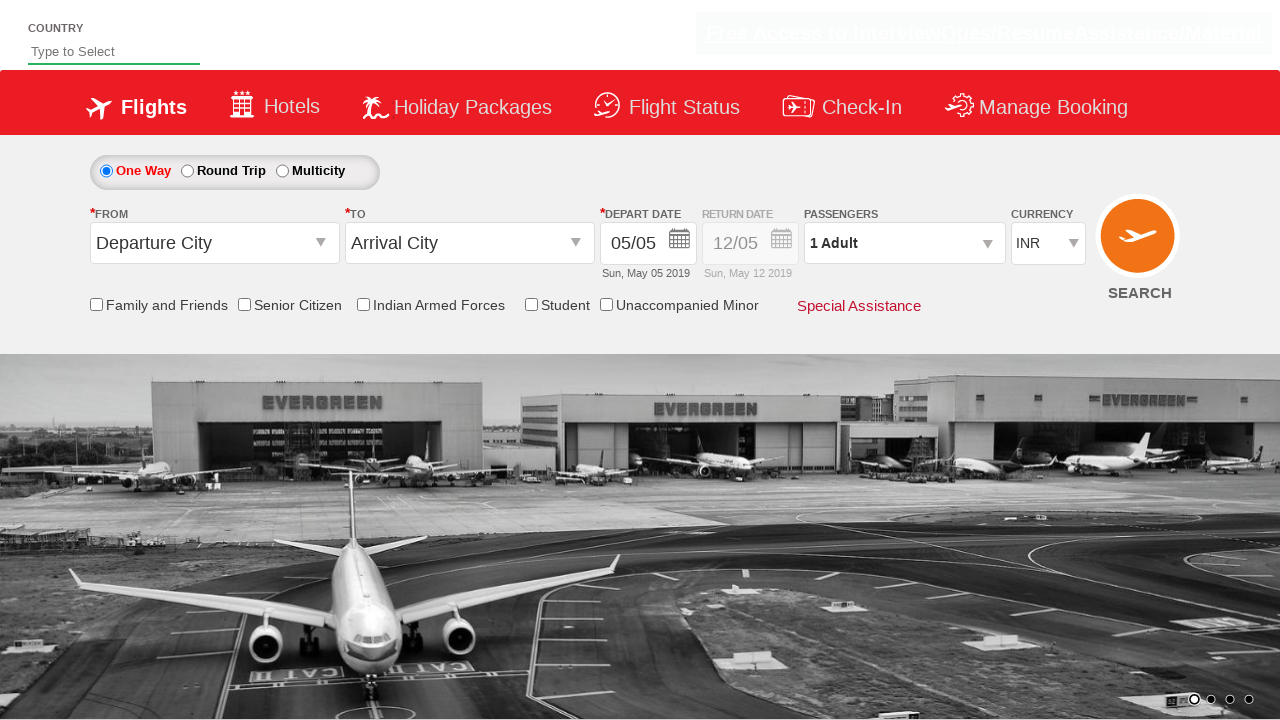

Located Div1 element
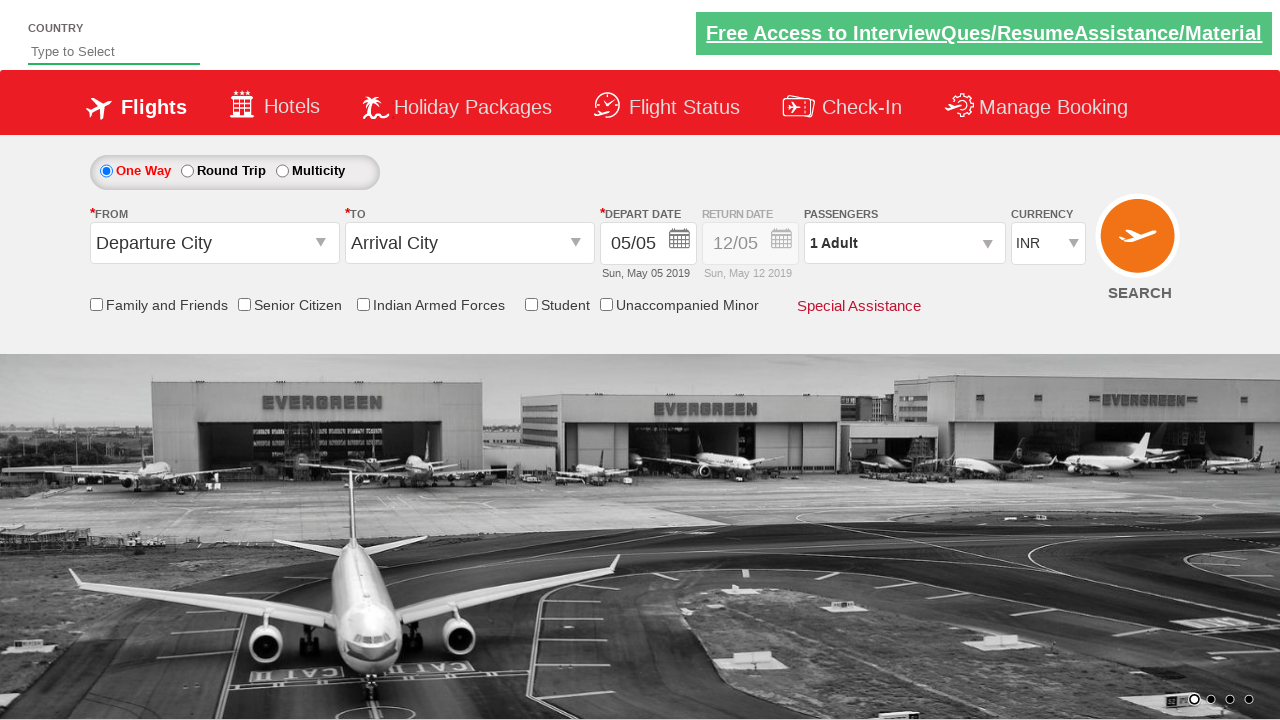

Div1 element became visible
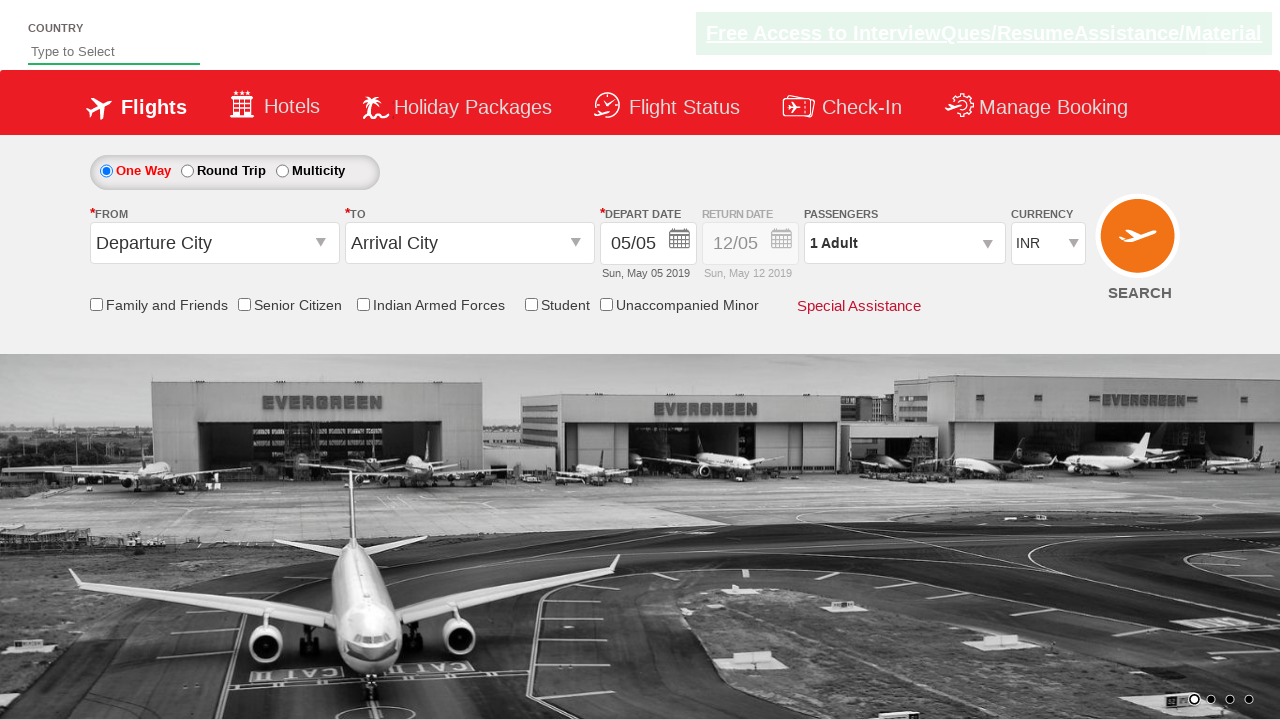

Retrieved style attribute from Div1 element
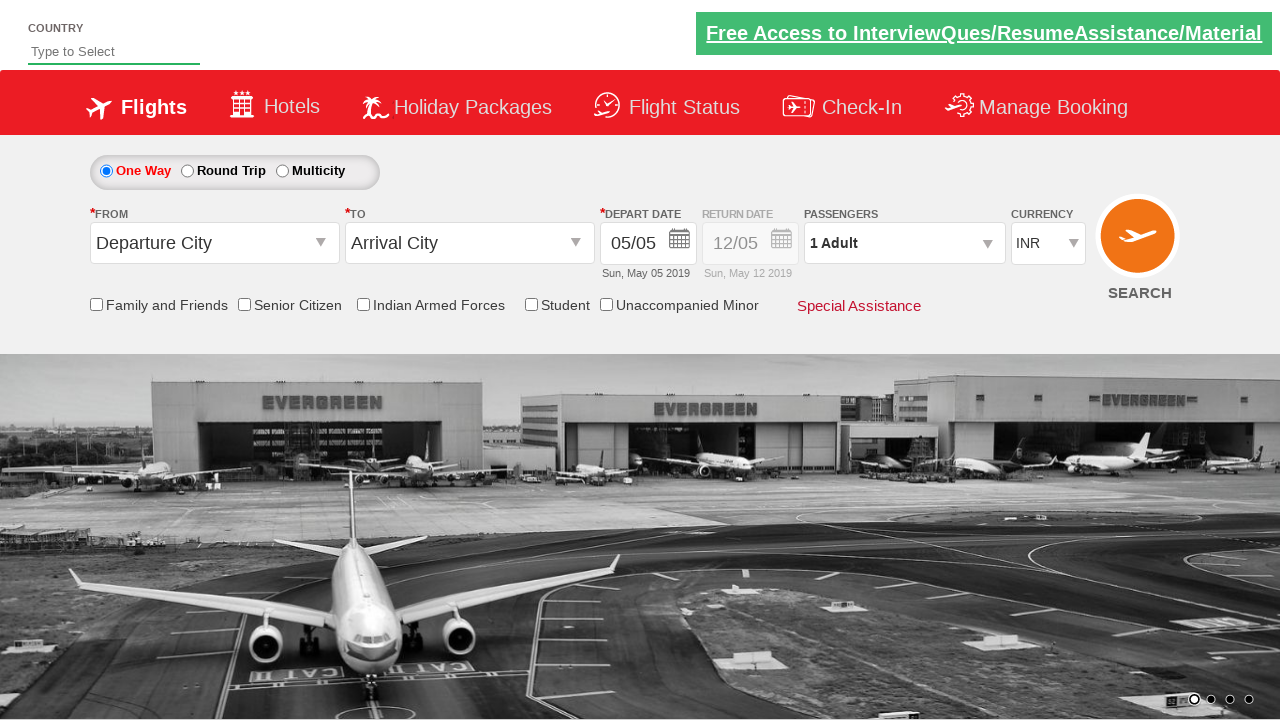

Verified that style attribute exists on Div1 element
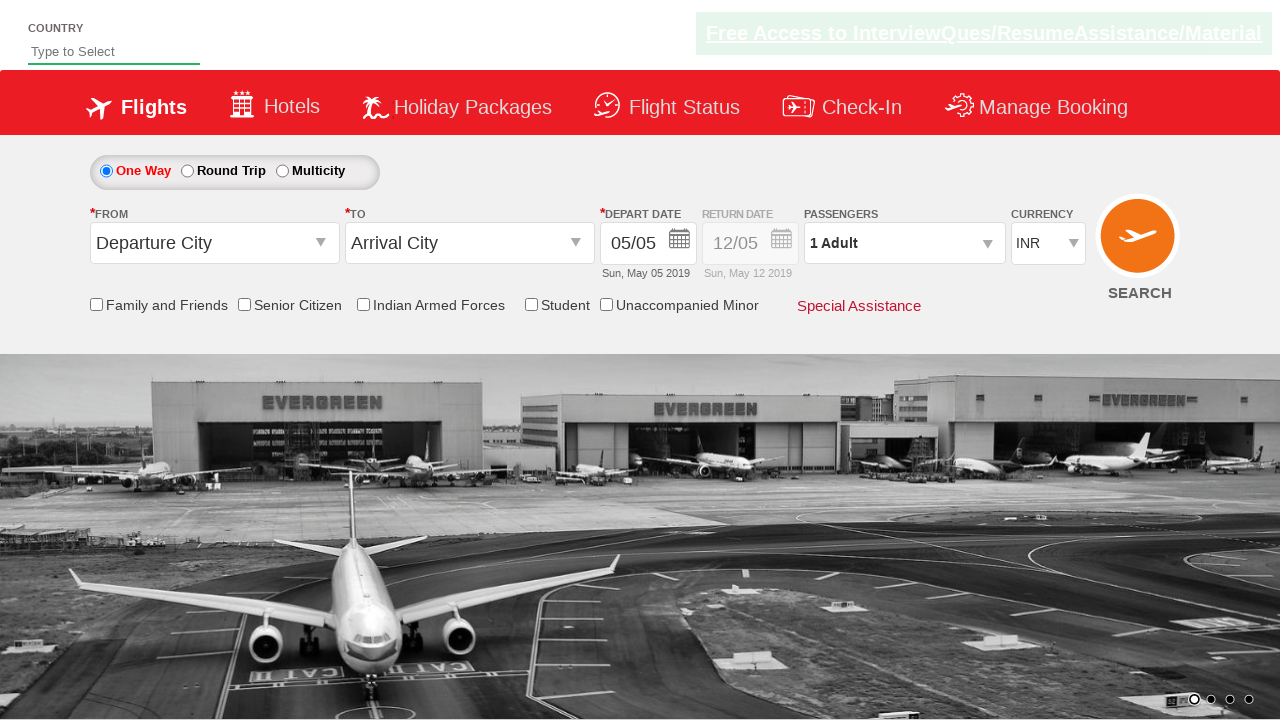

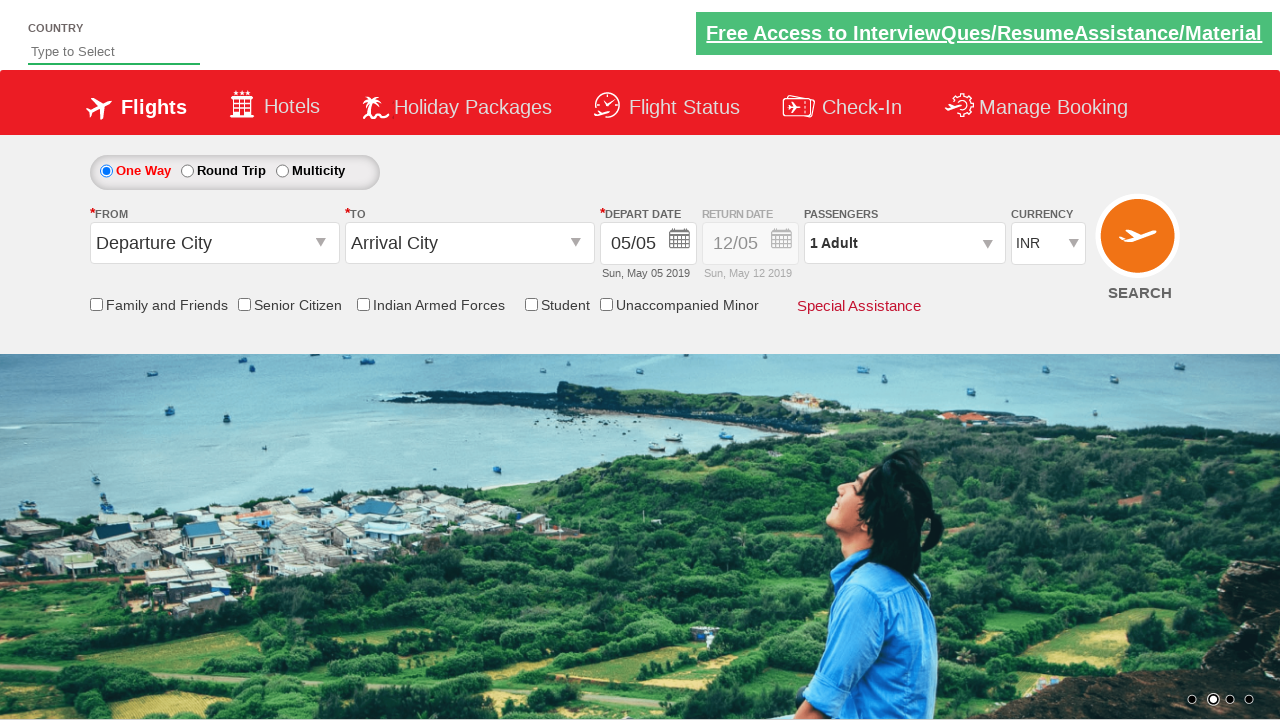